Clicks on the third radio button option on the practice page

Starting URL: https://rahulshettyacademy.com/AutomationPractice/

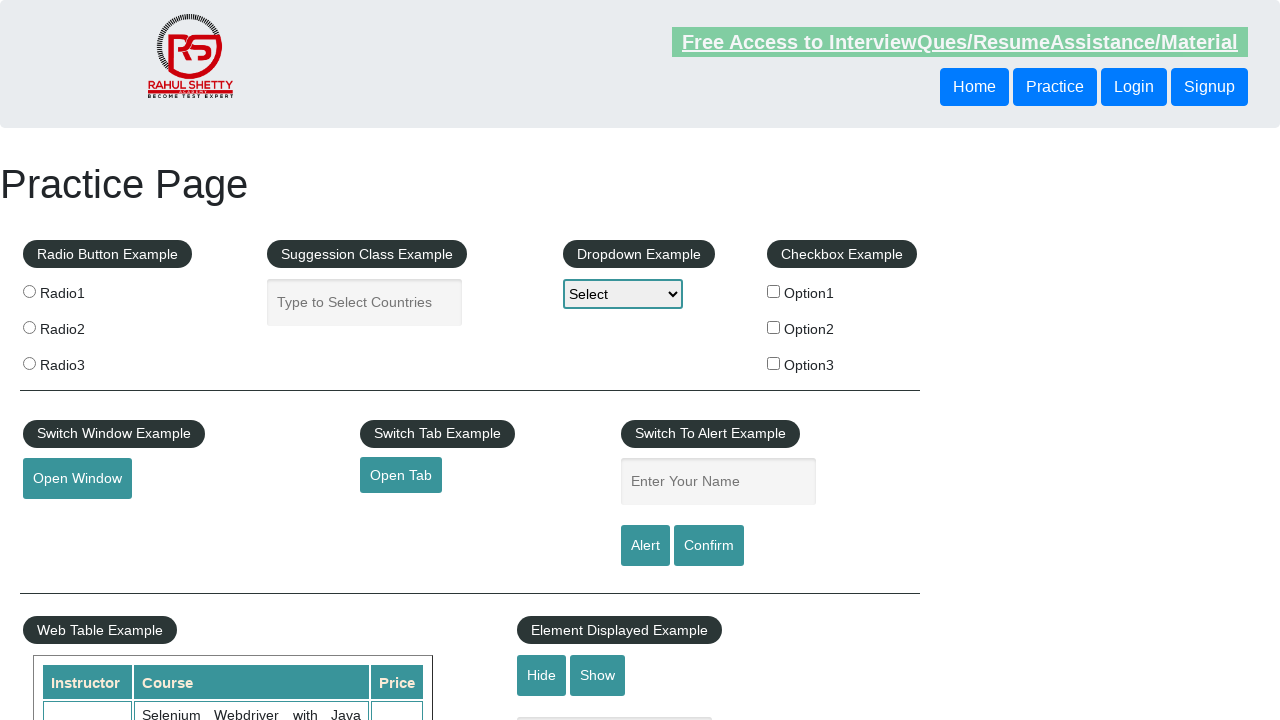

Navigated to Rahul Shetty Academy practice page
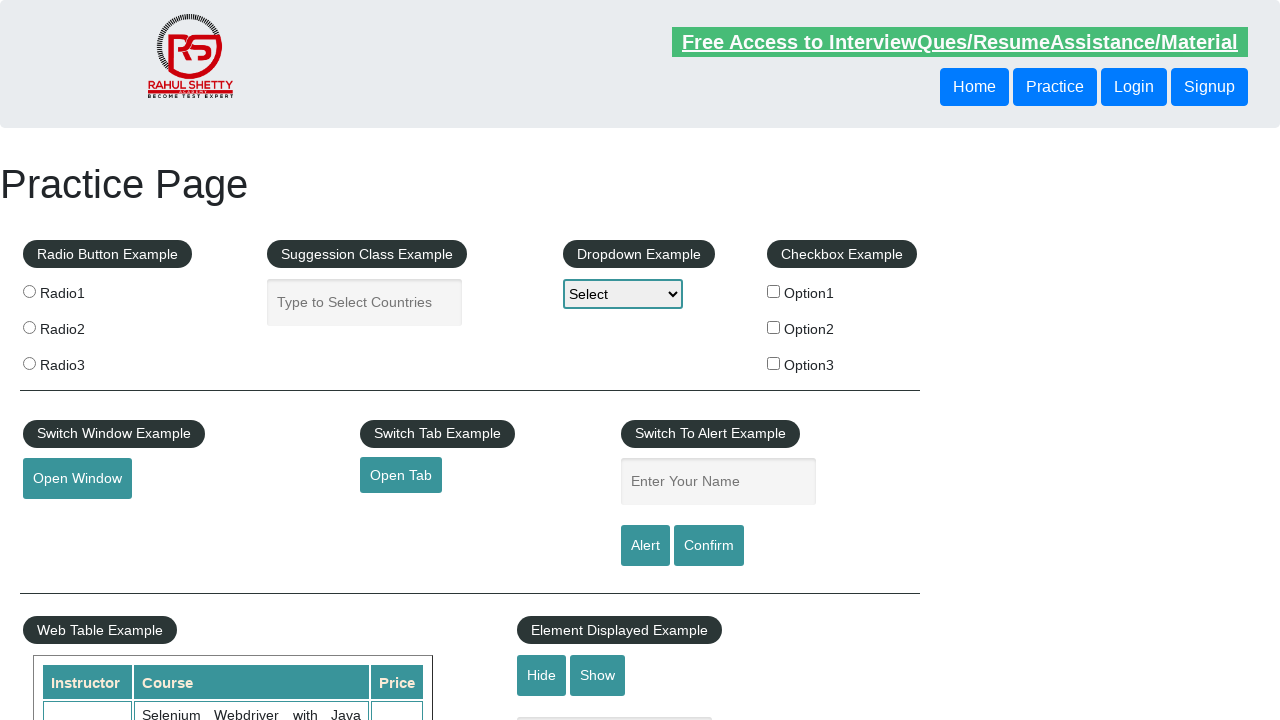

Clicked on the third radio button option at (29, 363) on input[value='radio3']
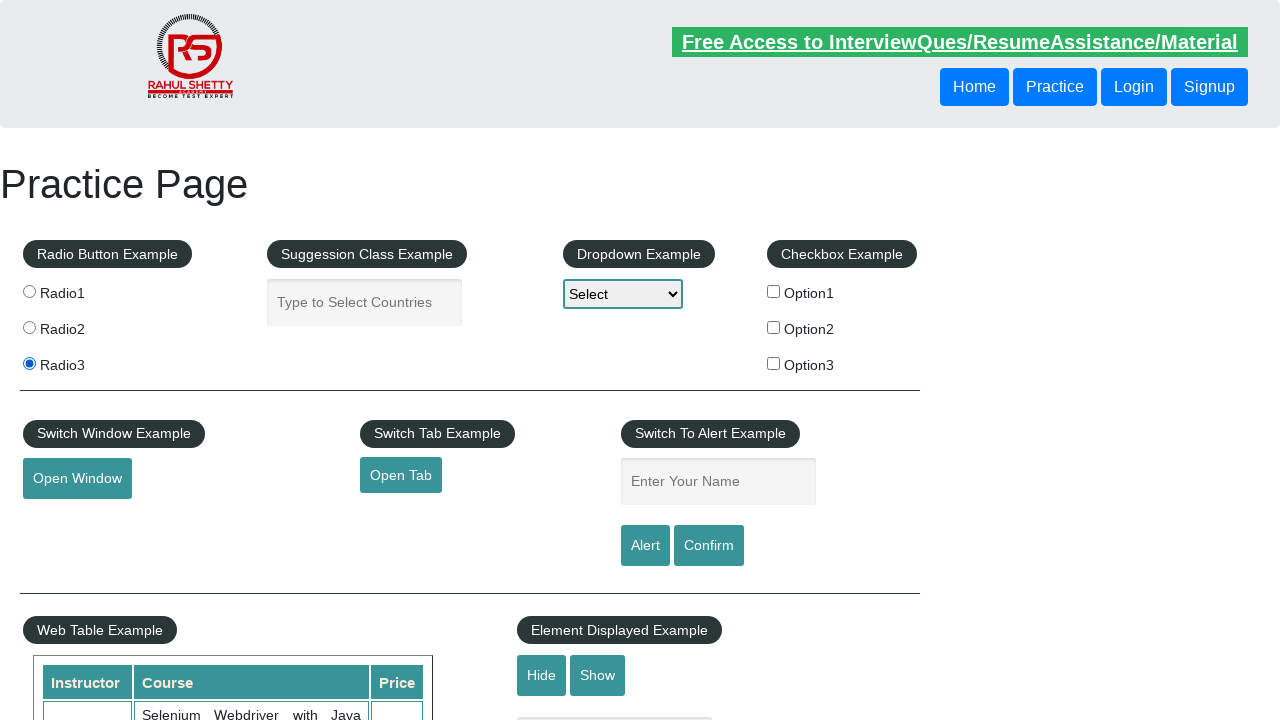

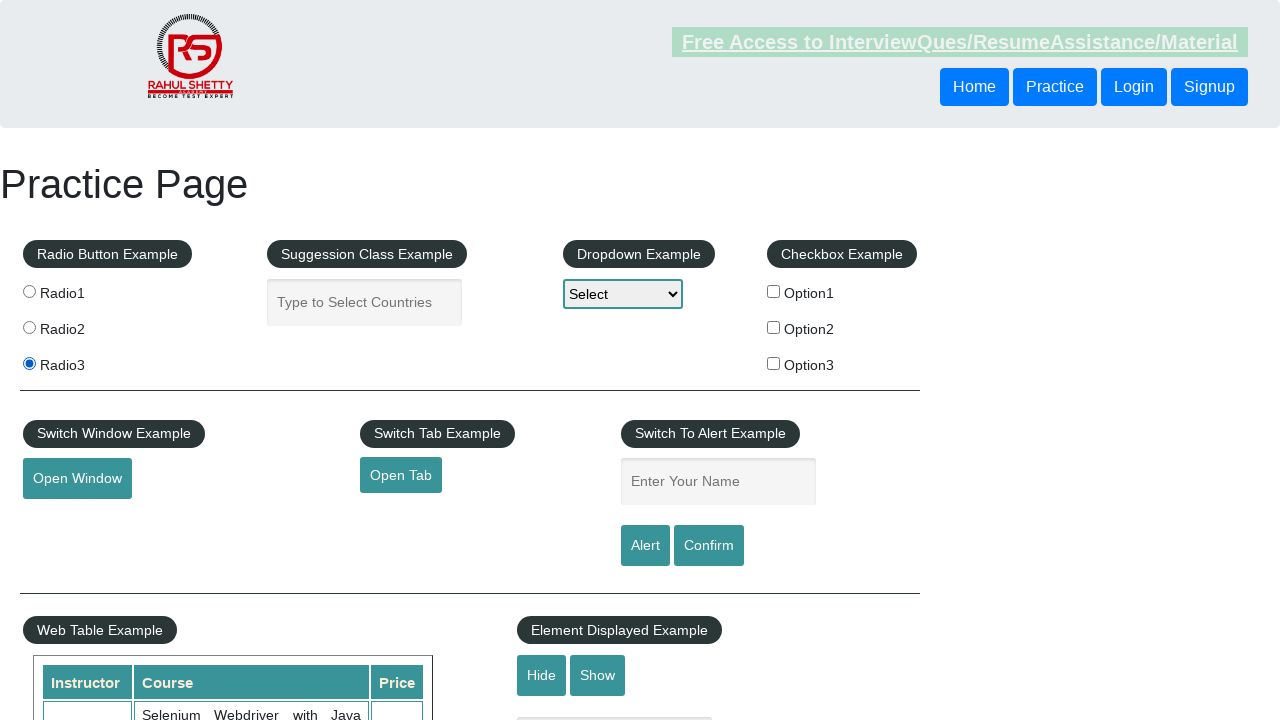